Tests the visibility of various form elements and interacts with visible elements by filling text and clicking

Starting URL: https://automationfc.github.io/basic-form/index.html

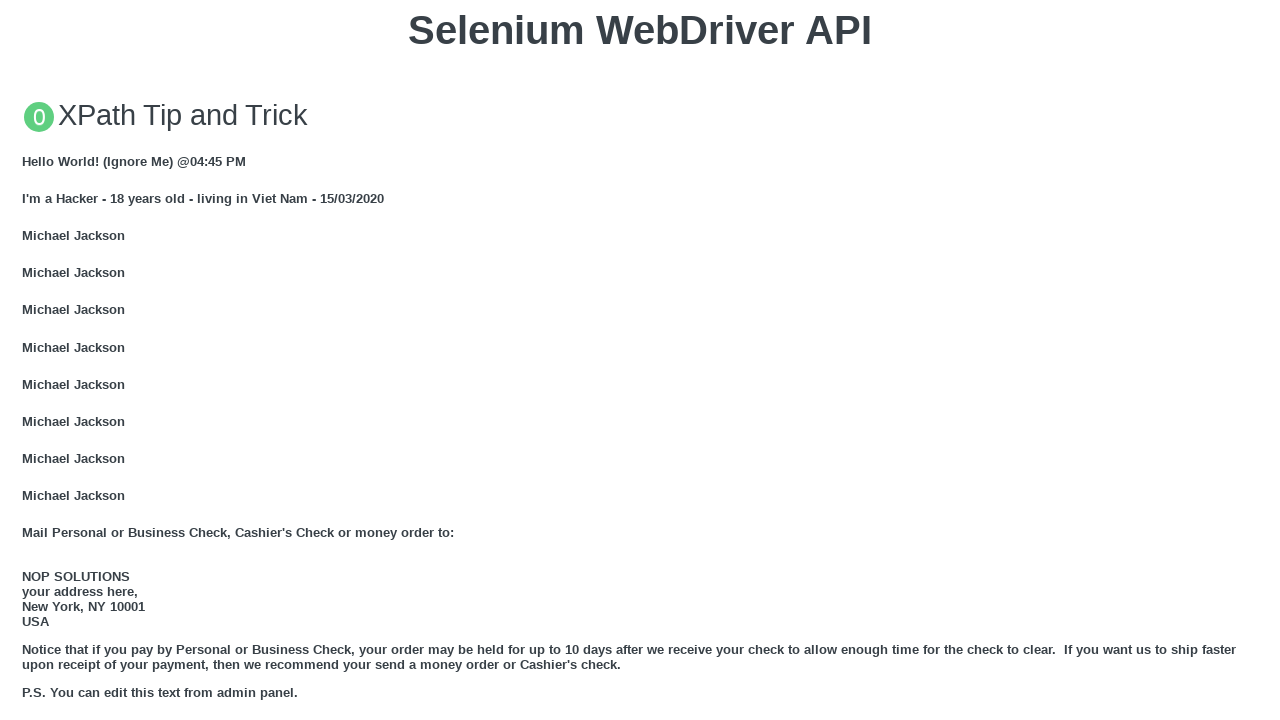

Email field is visible and filled with 'Automation Testing' on input#mail
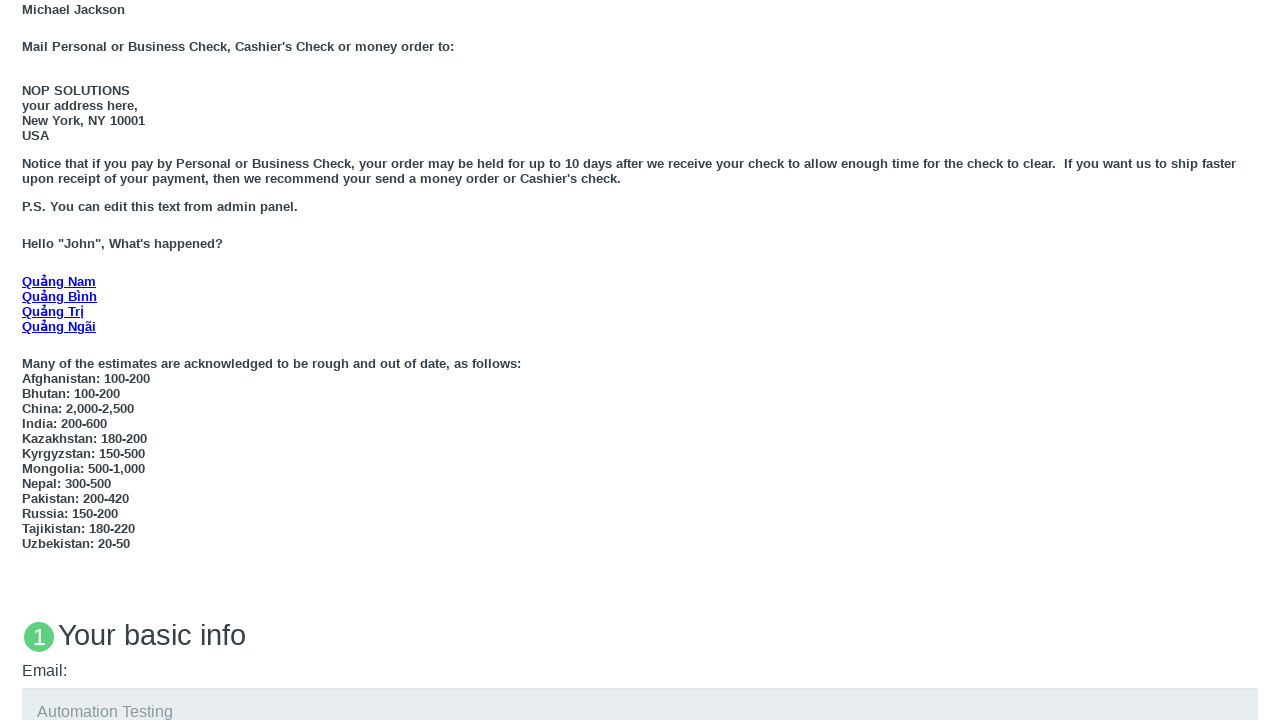

Under 18 radio button is visible and clicked at (28, 360) on input#under_18
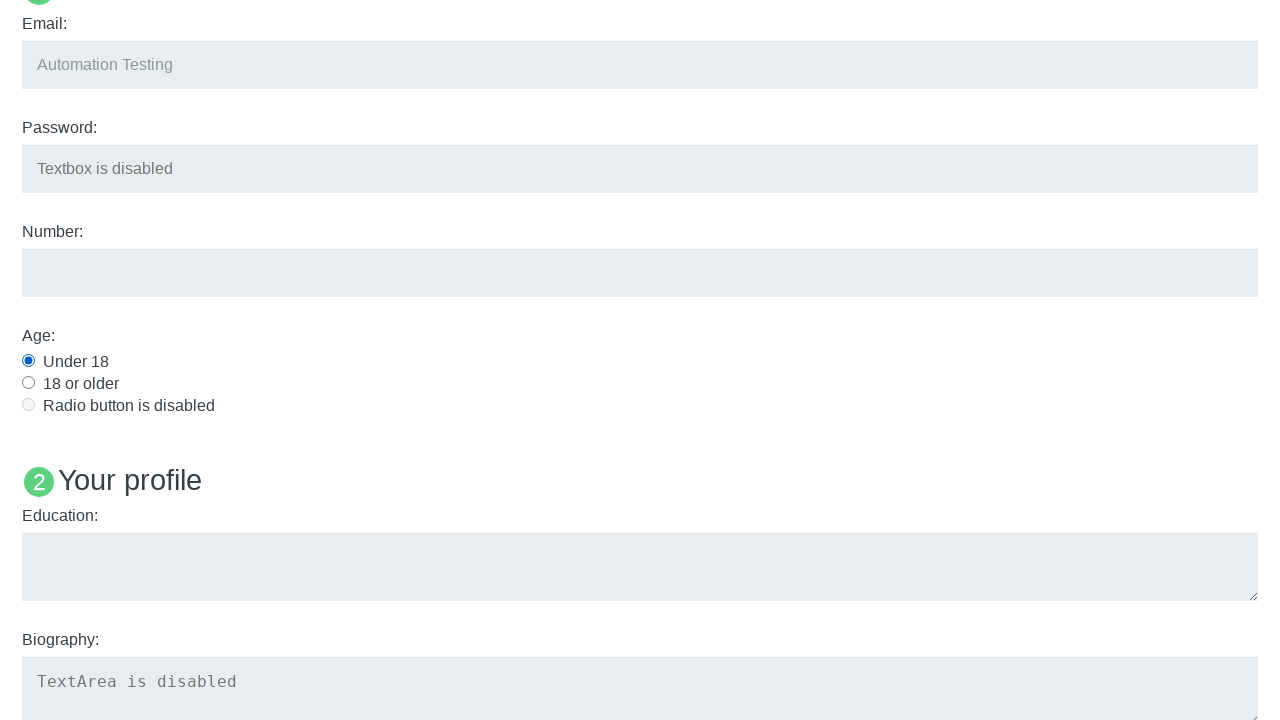

Education textarea is visible and filled with 'Automation Testing' on textarea#edu
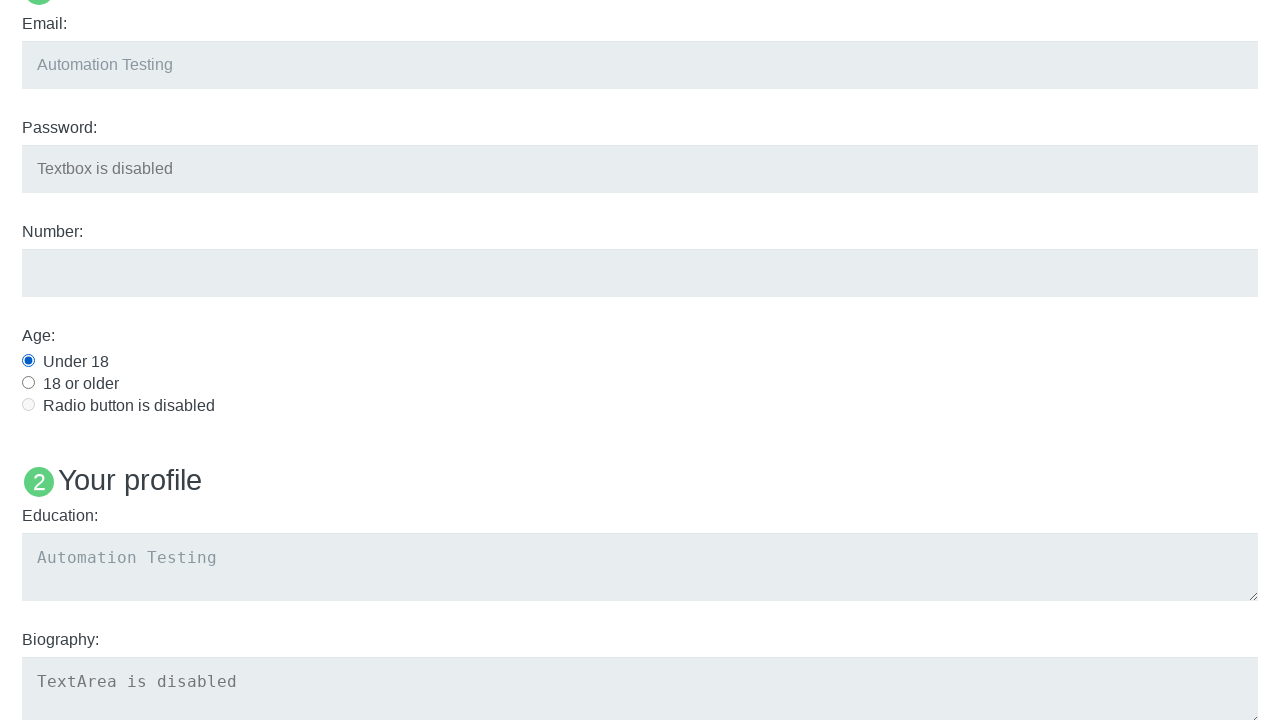

Checked visibility of User5 text: False
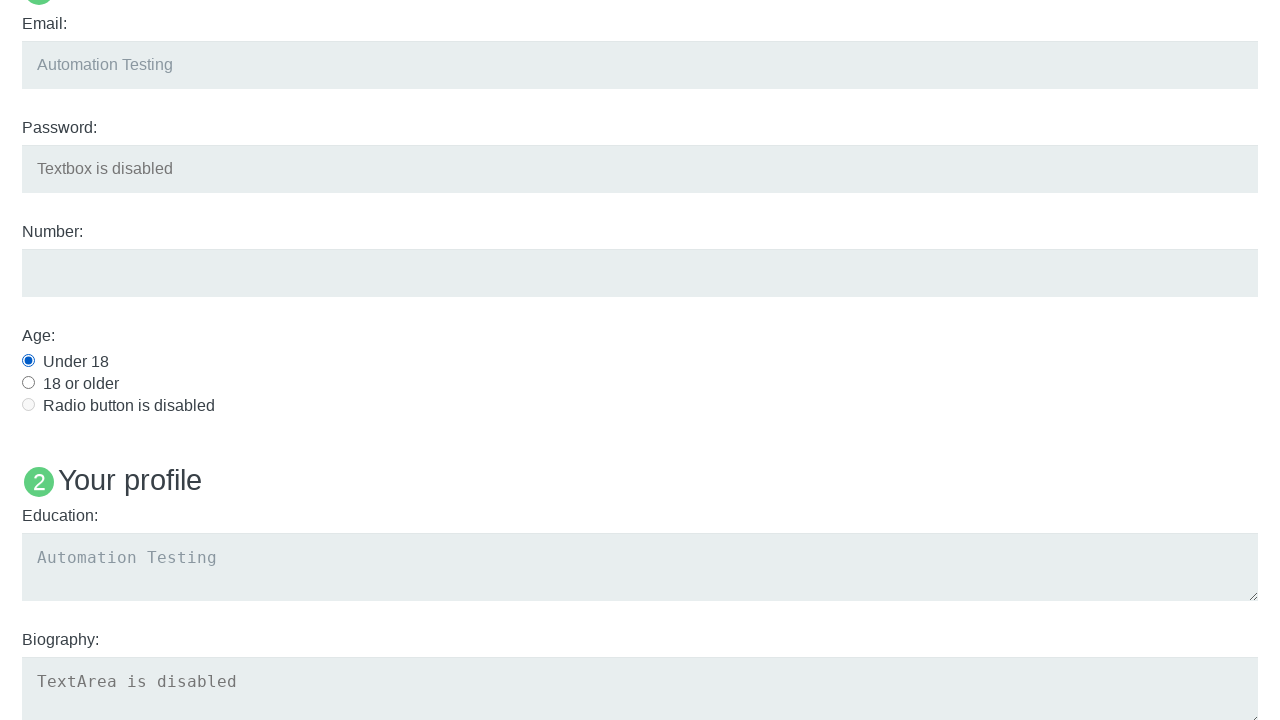

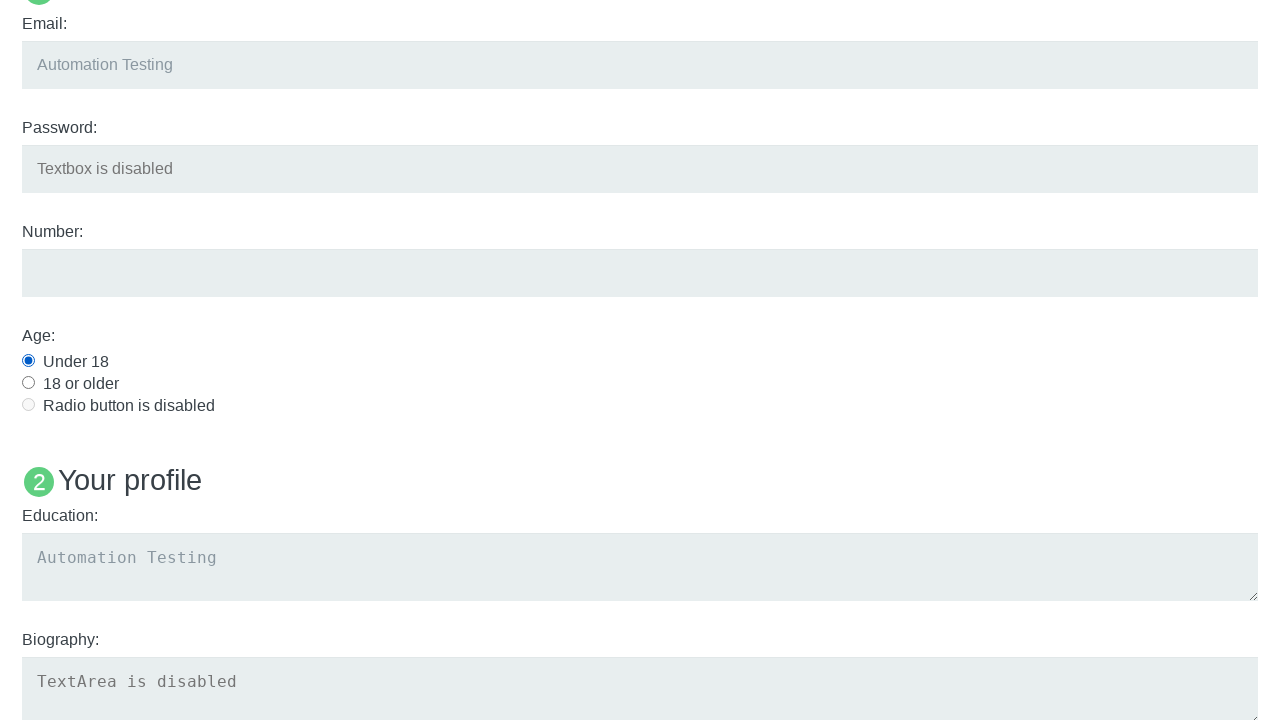